Tests dropdown state selection functionality by selecting Illinois, Virginia, and California from a state dropdown, then verifying California is the final selected option.

Starting URL: https://practice.cydeo.com/dropdown

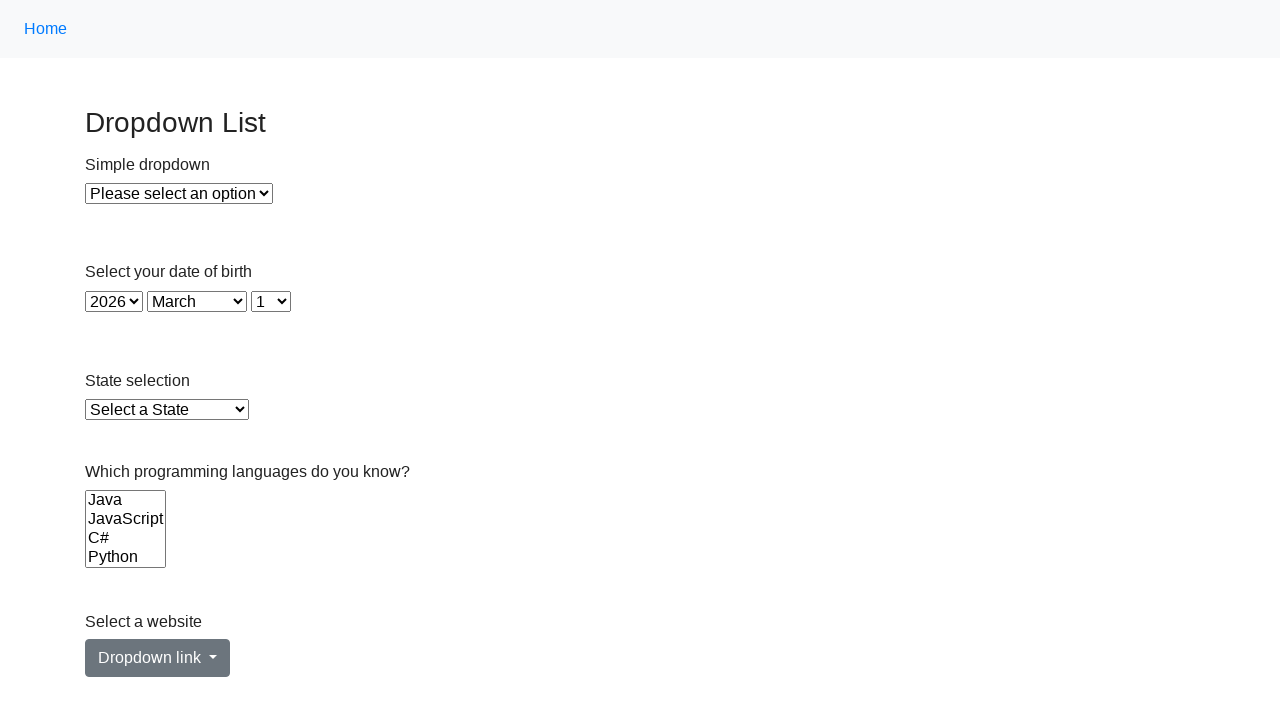

Waited for state dropdown to be available
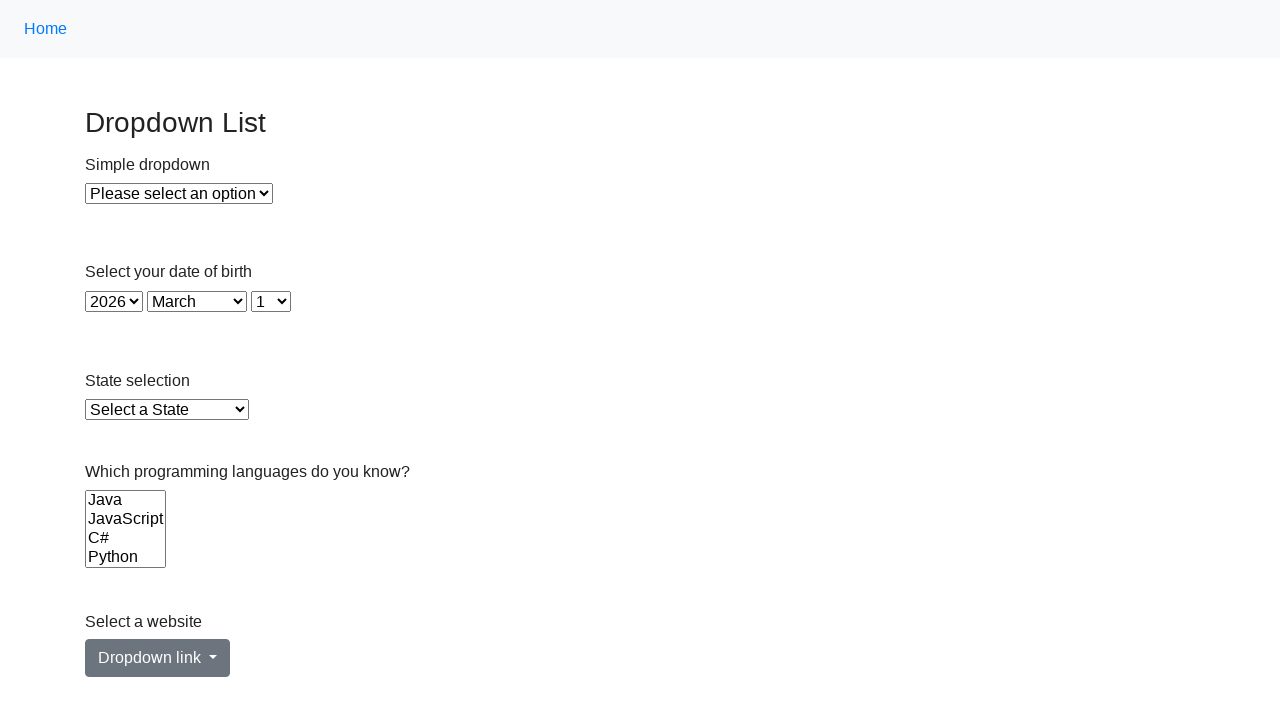

Selected Illinois from state dropdown using visible text on #state
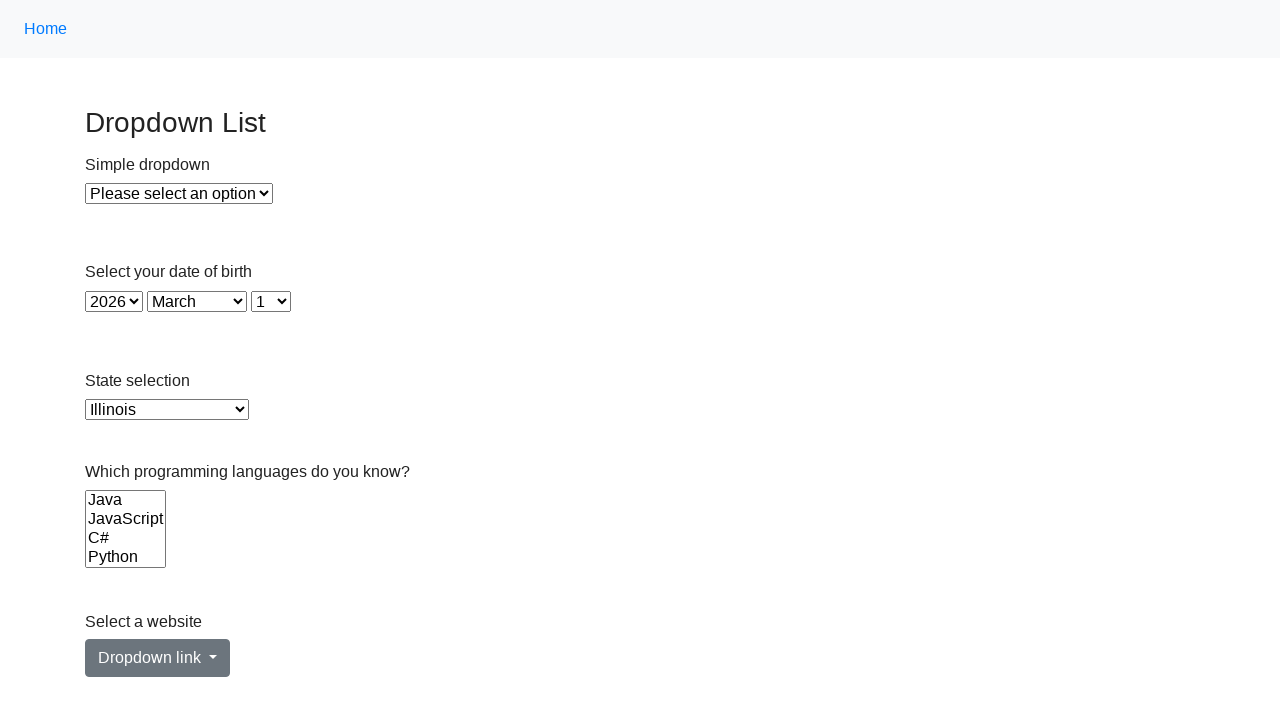

Selected Virginia from state dropdown using value 'VA' on #state
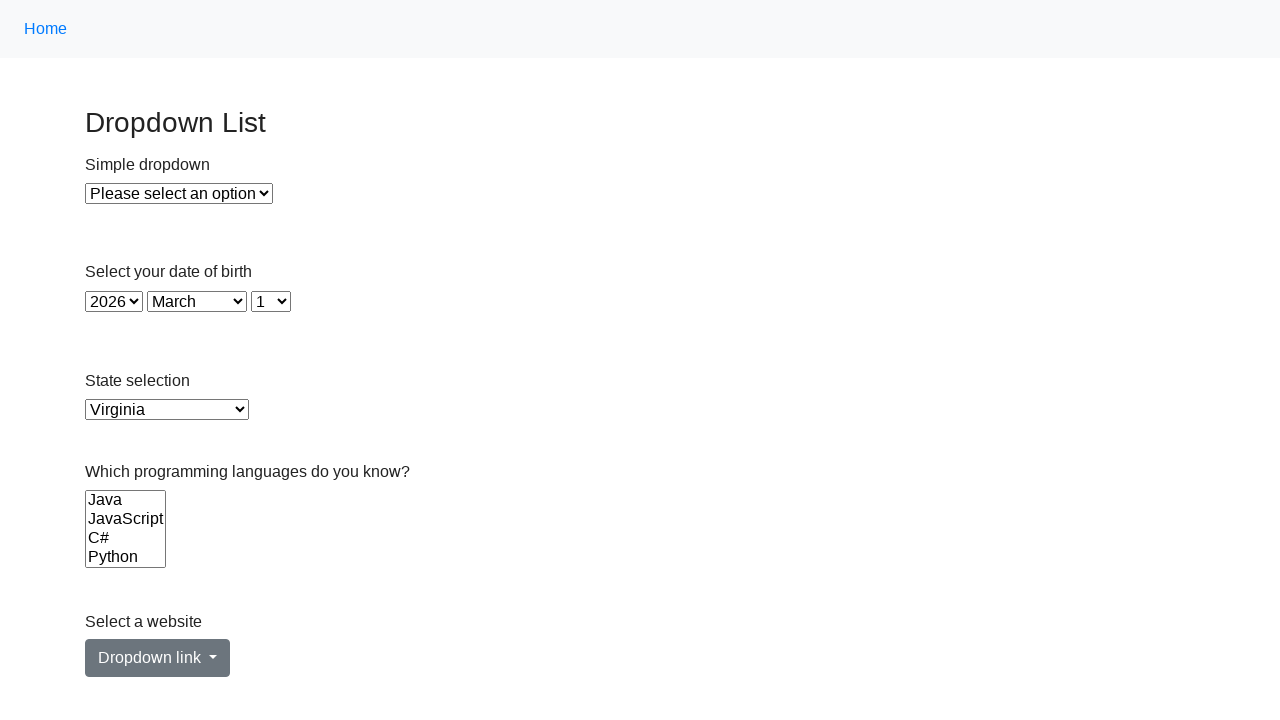

Selected California from state dropdown using index 5 on #state
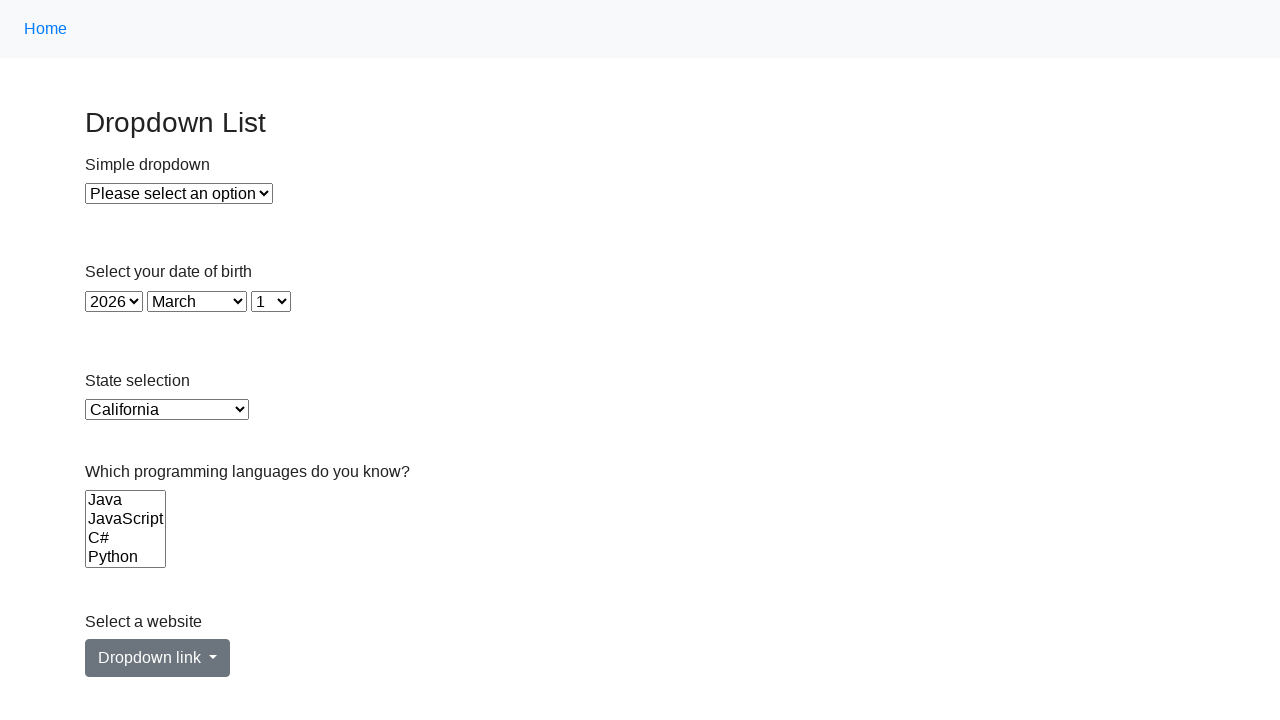

Retrieved selected state dropdown value
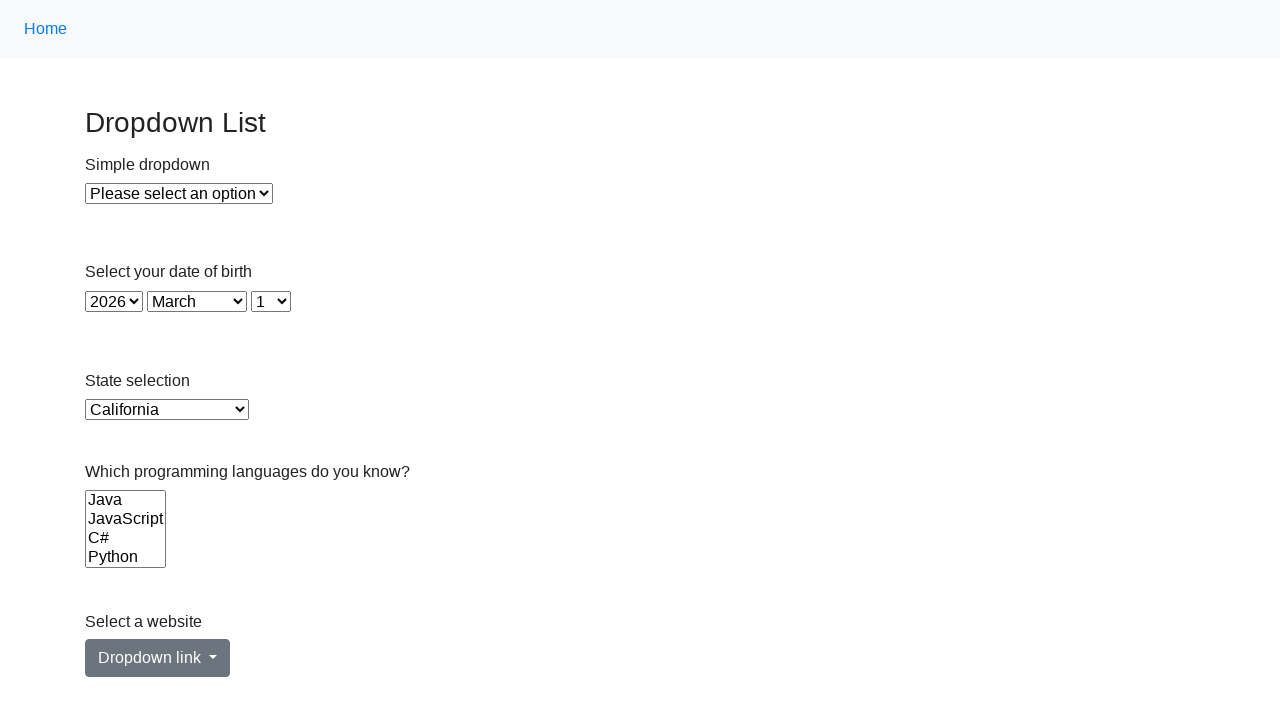

Verified that California (CA) is the final selected option
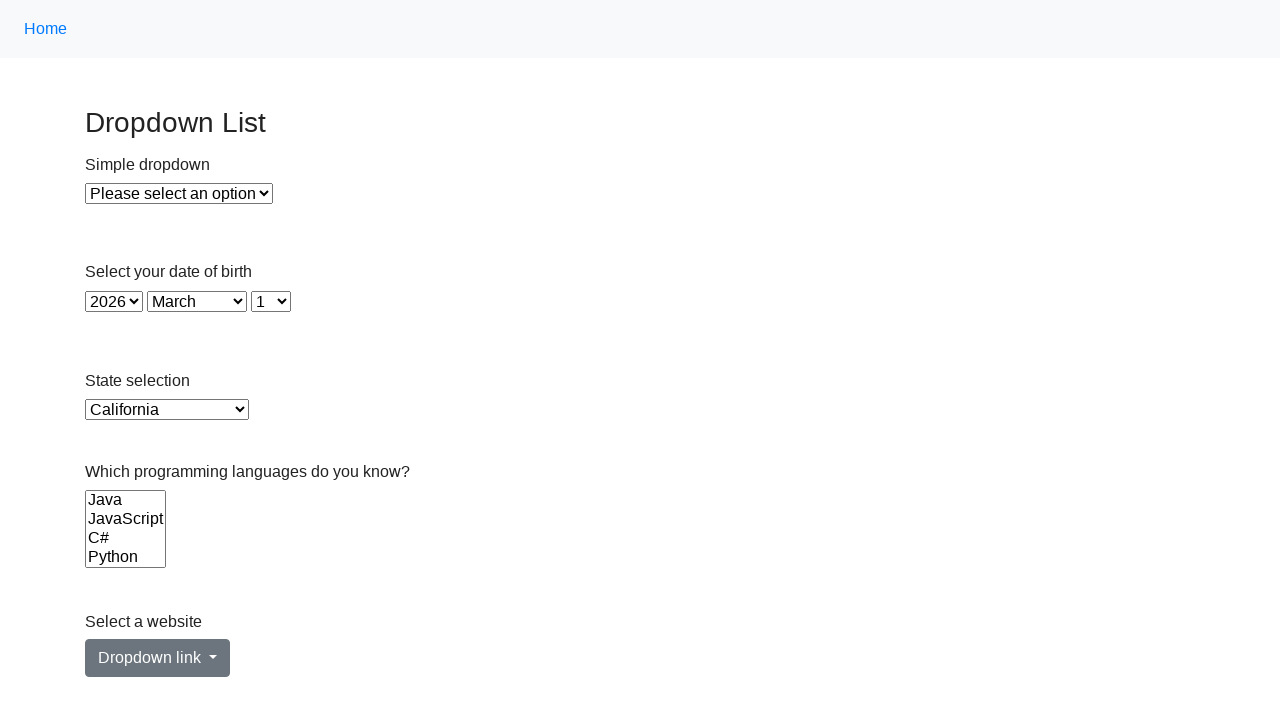

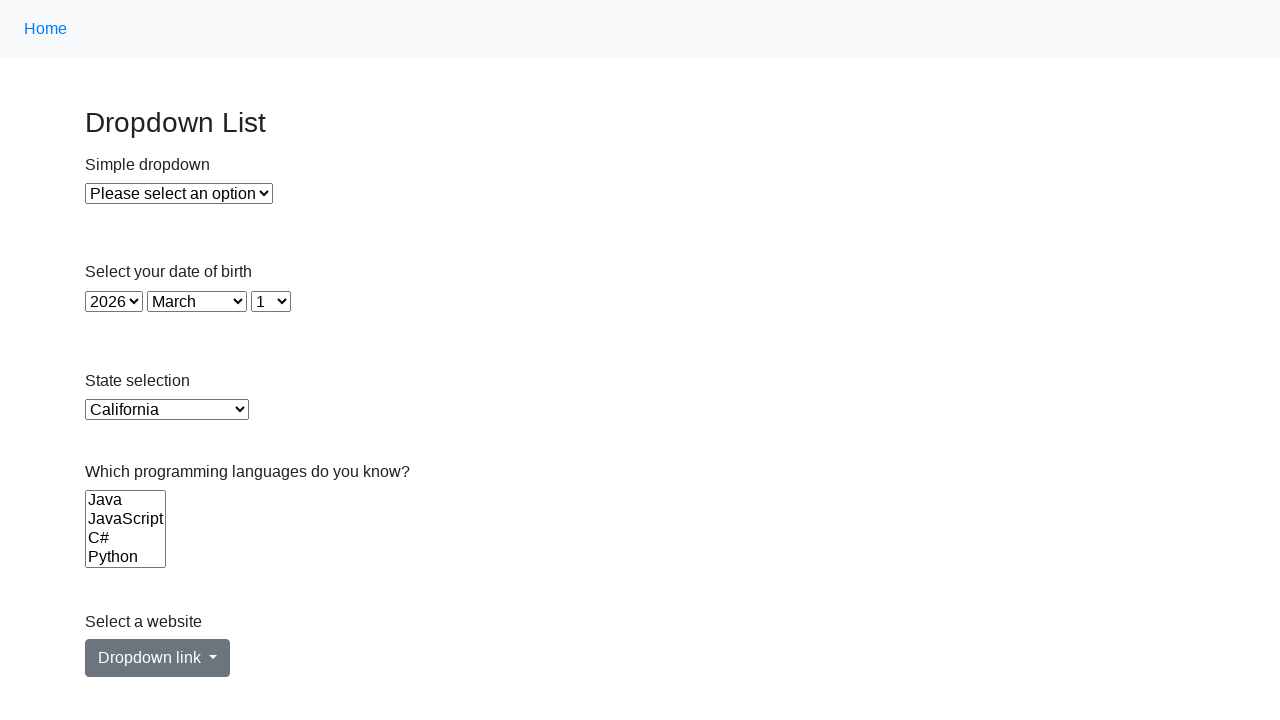